Tests DuckDuckGo search functionality by entering a search query and pressing Enter, then verifies the page title contains the search term.

Starting URL: https://duckduckgo.com

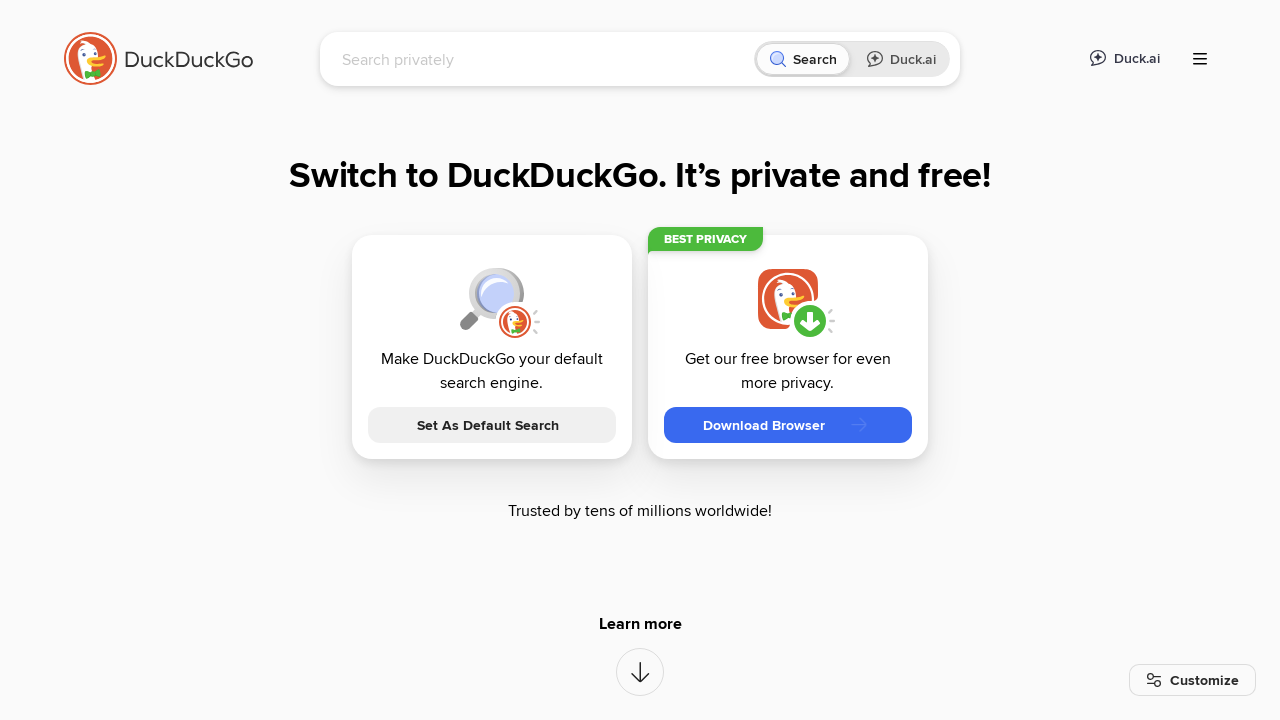

Filled search box with 'LambdaTest' on [name='q']
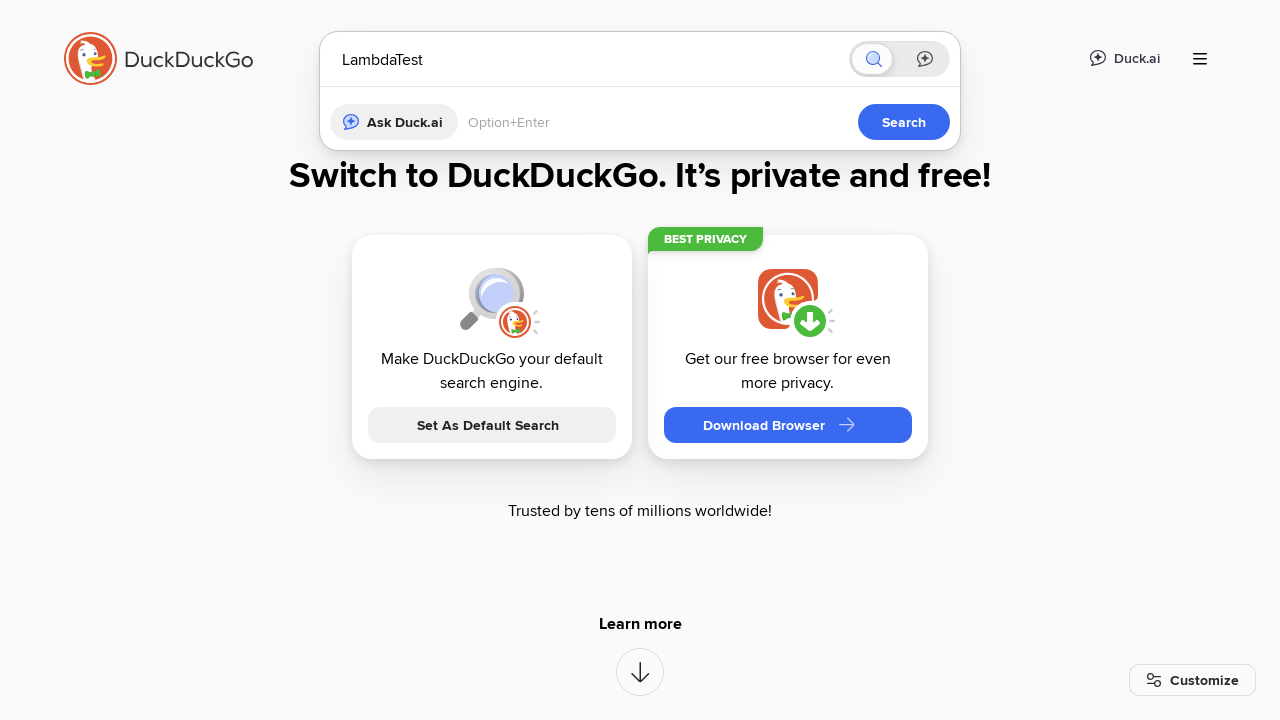

Pressed Enter to submit search query
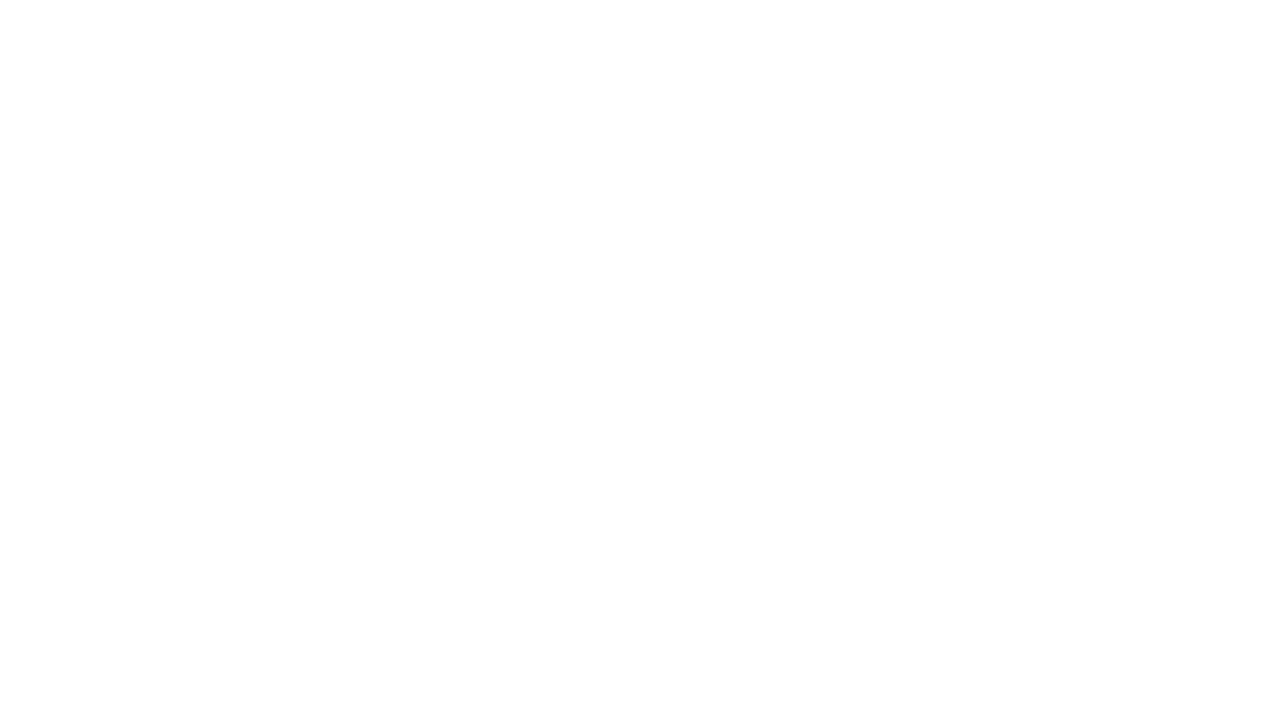

Waited for page to load (domcontentloaded)
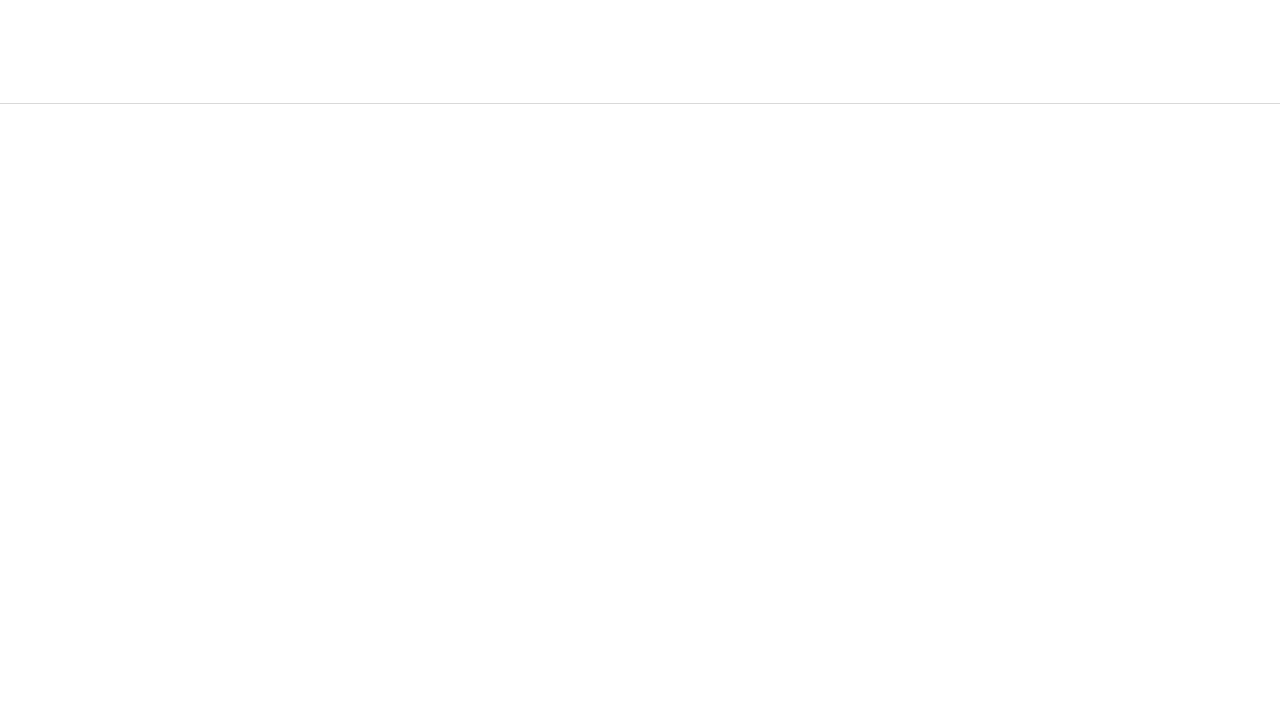

Retrieved page title: LambdaTest at DuckDuckGo
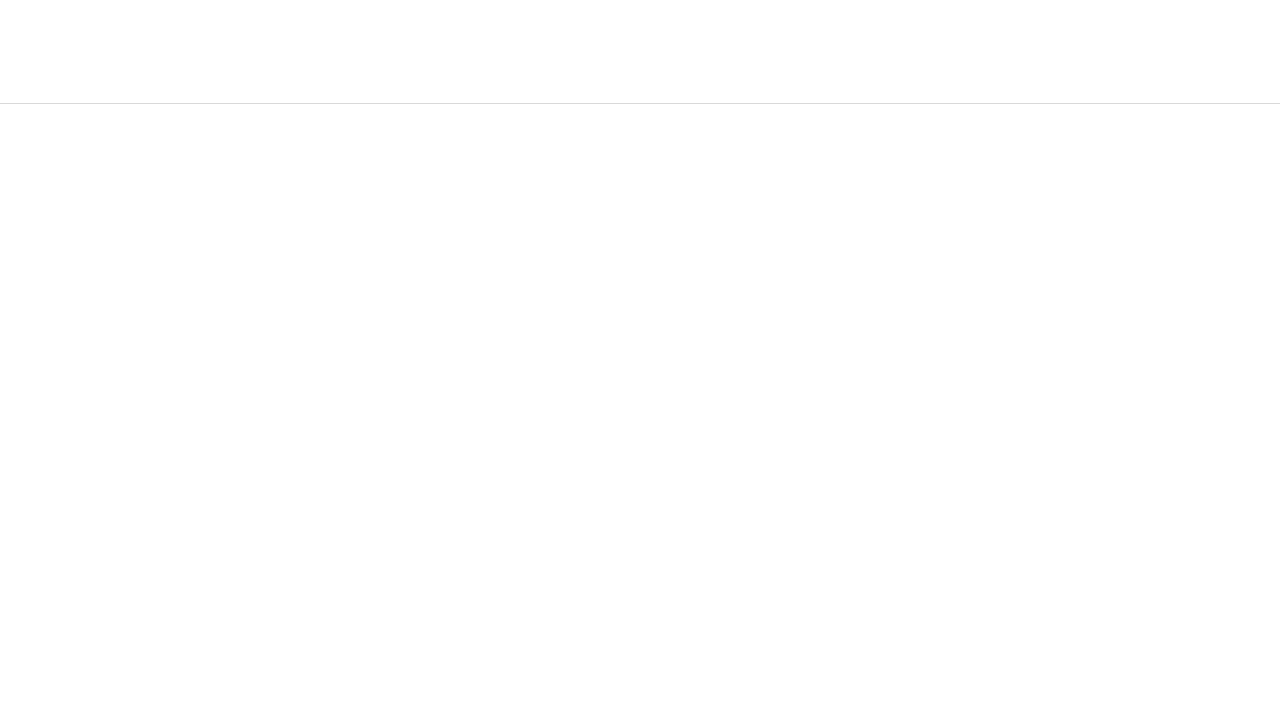

Verified that 'LambdaTest' is present in page title
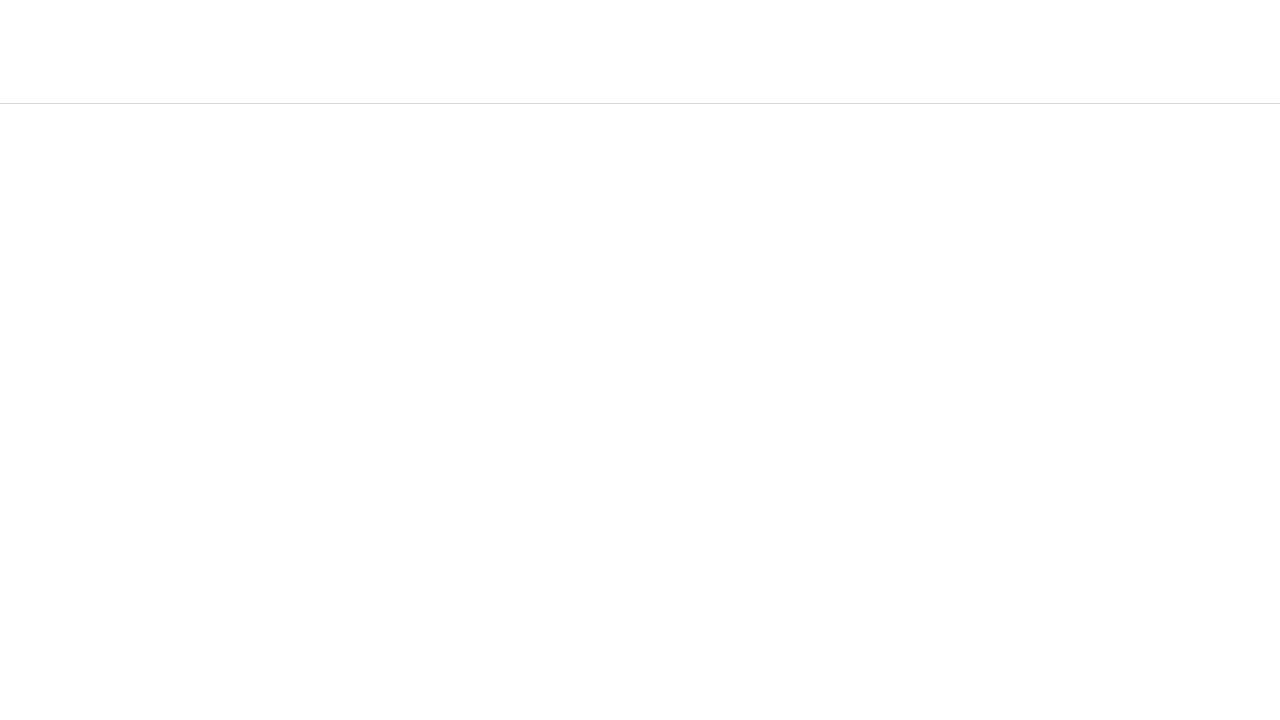

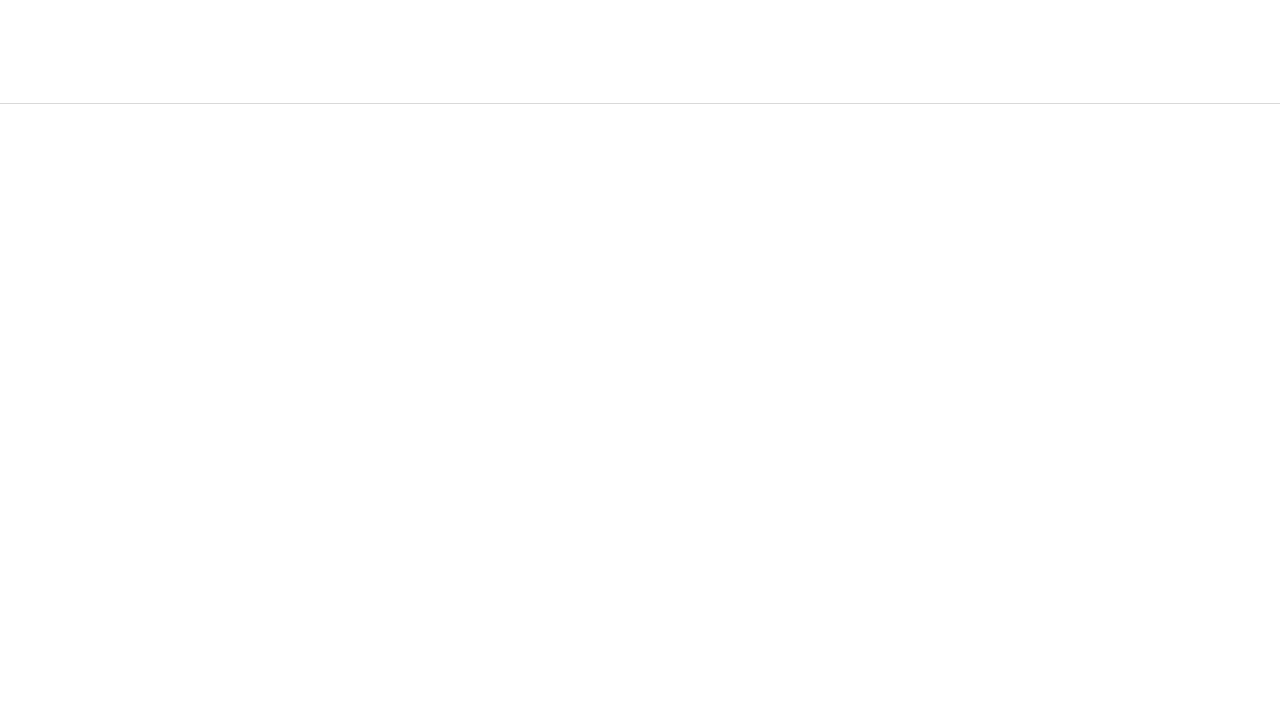